Tests that a button becomes enabled after a delay on the Dynamic Properties page by navigating through the Elements section.

Starting URL: https://demoqa.com

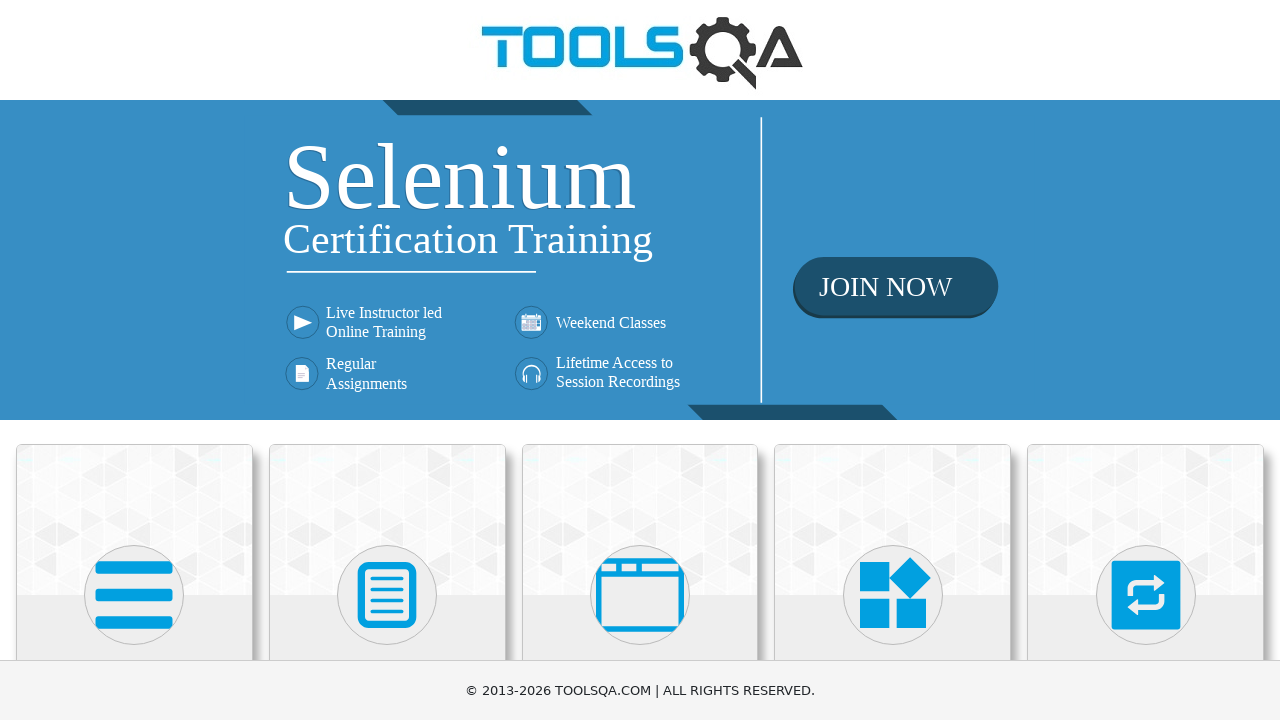

Clicked on Elements card on homepage at (134, 360) on text=Elements
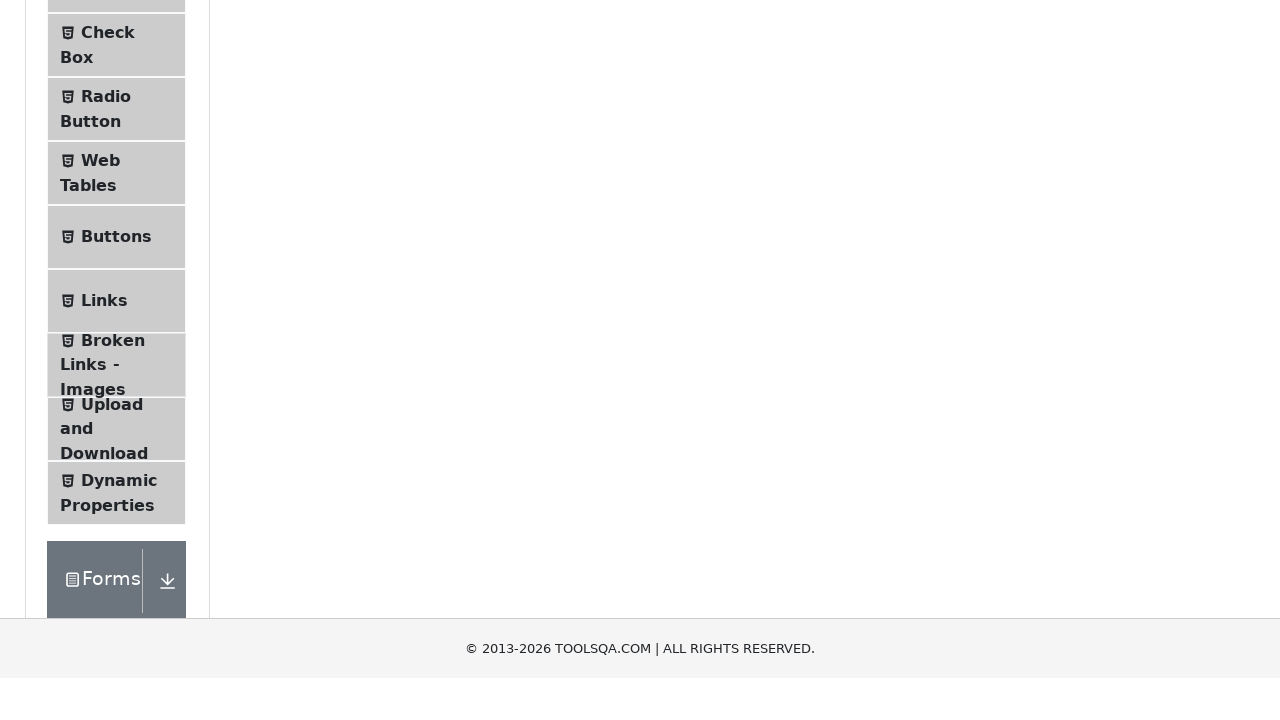

Clicked on Dynamic Properties in the left menu at (119, 348) on text=Dynamic Properties
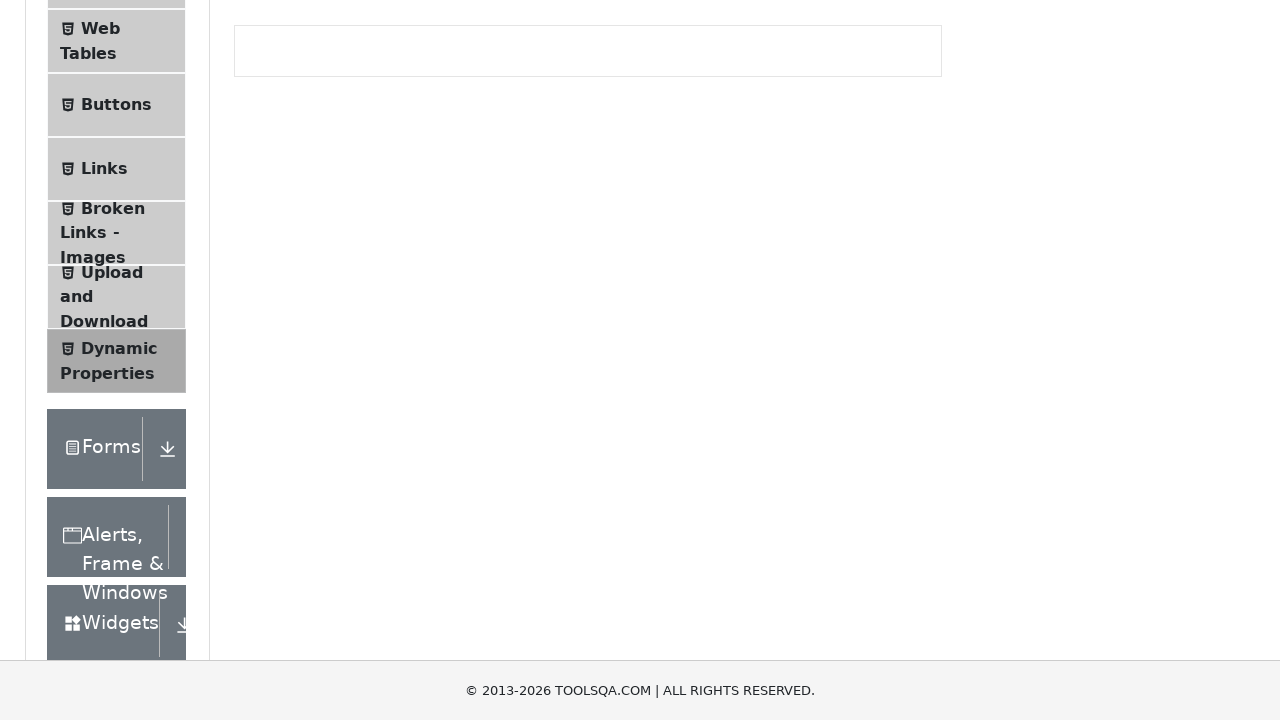

Waited for 'Enable After 5 Seconds' button to become enabled
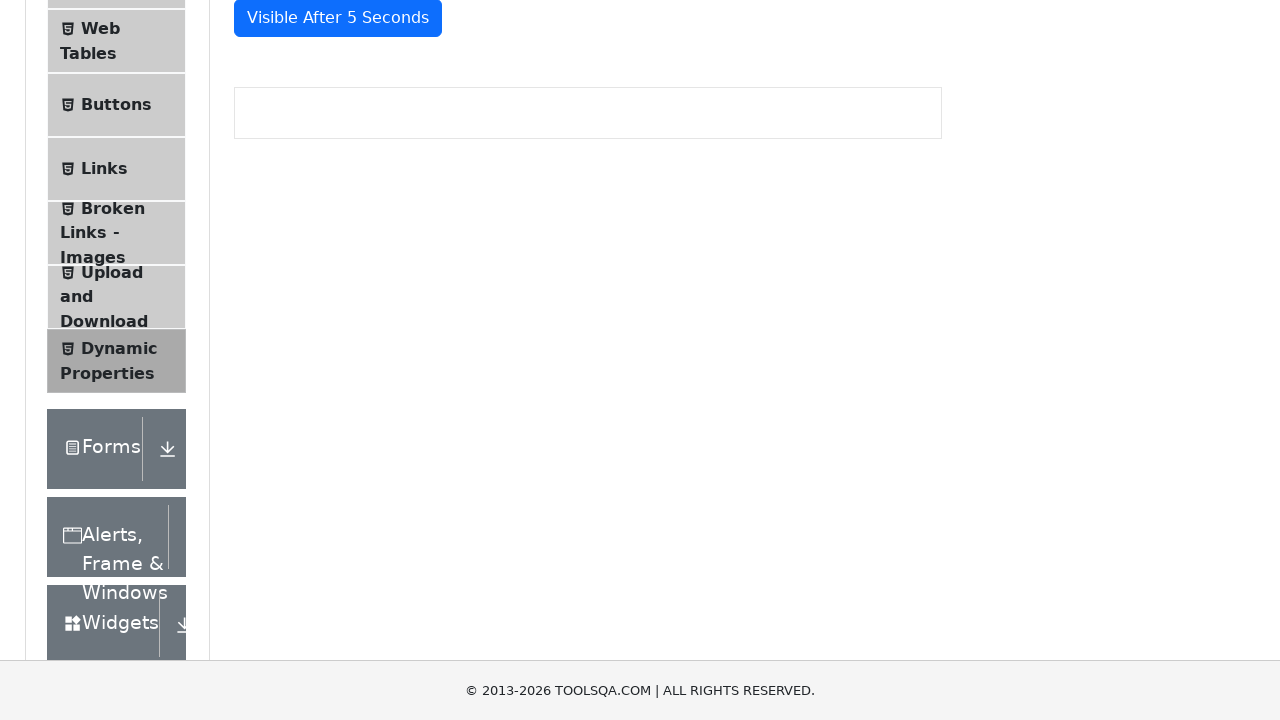

Verified that the button is now enabled
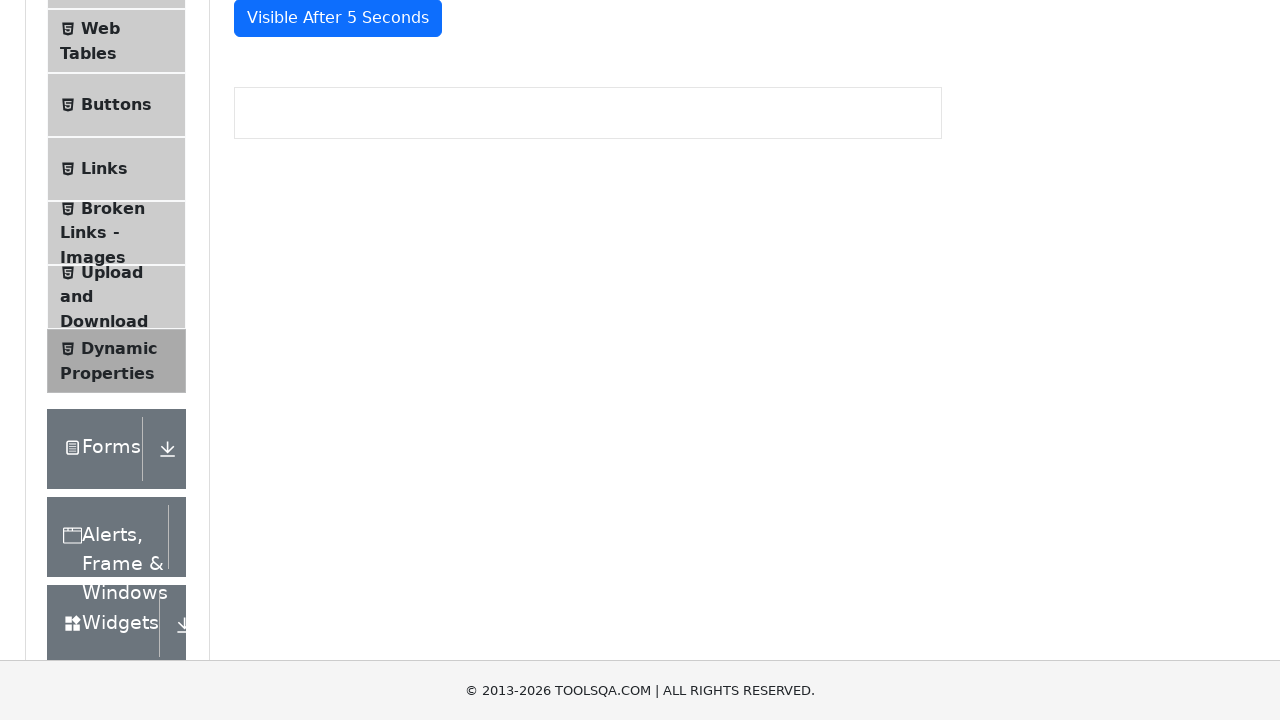

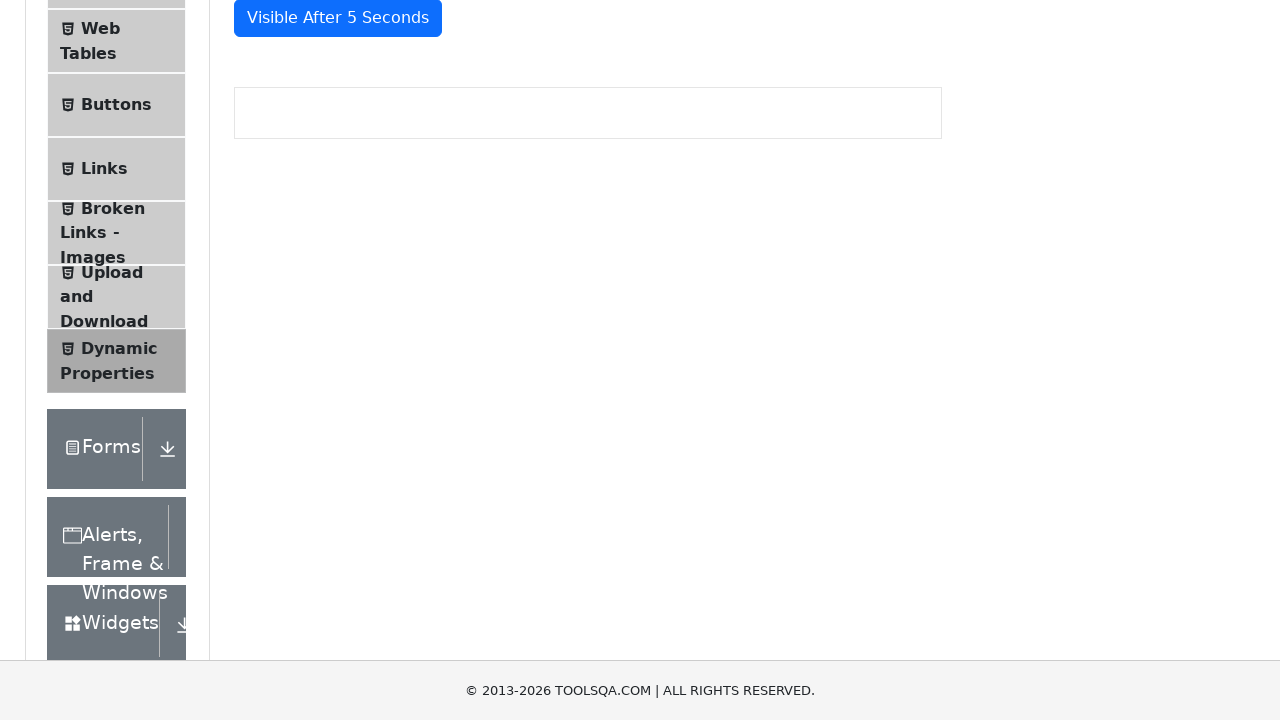